Navigates to a blog post and scrolls to the bottom of the page using JavaScript execution.

Starting URL: http://architectryan.com/2012/10/02/add-to-the-path-on-mac-os-x-mountain-lion/#.UxER1_R_vR0

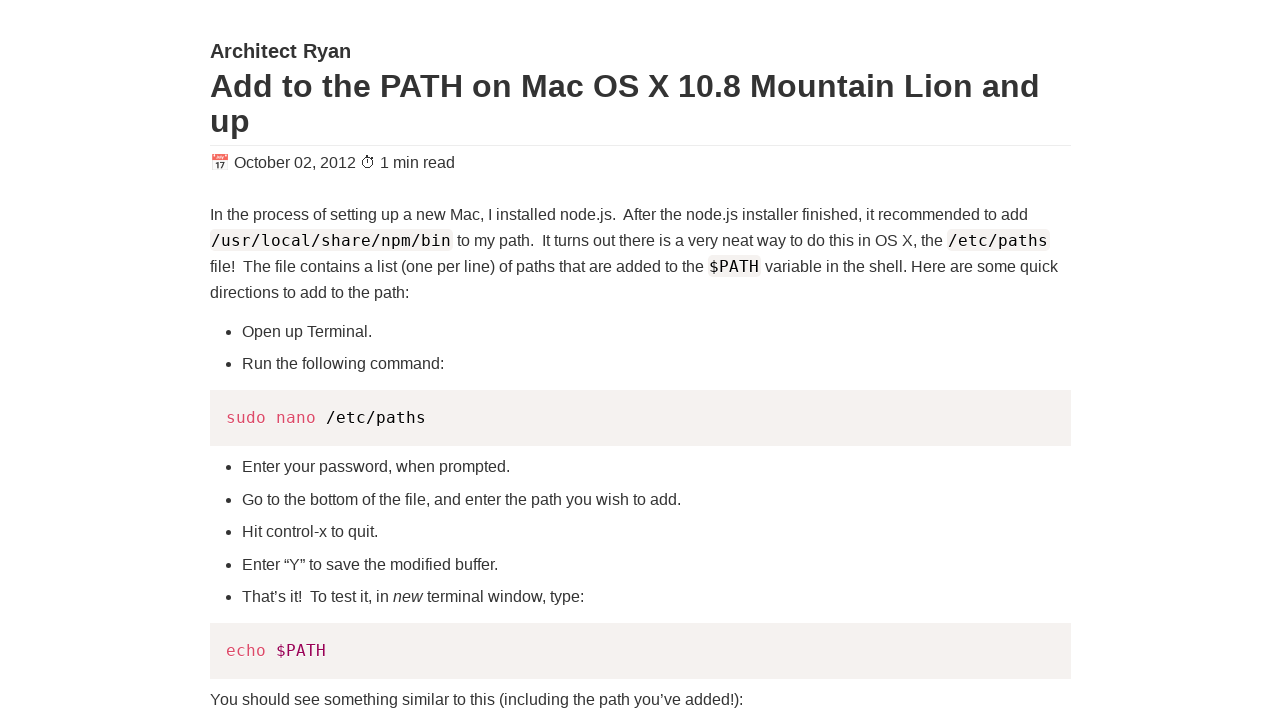

Navigated to blog post about adding to PATH on Mac OS X Mountain Lion
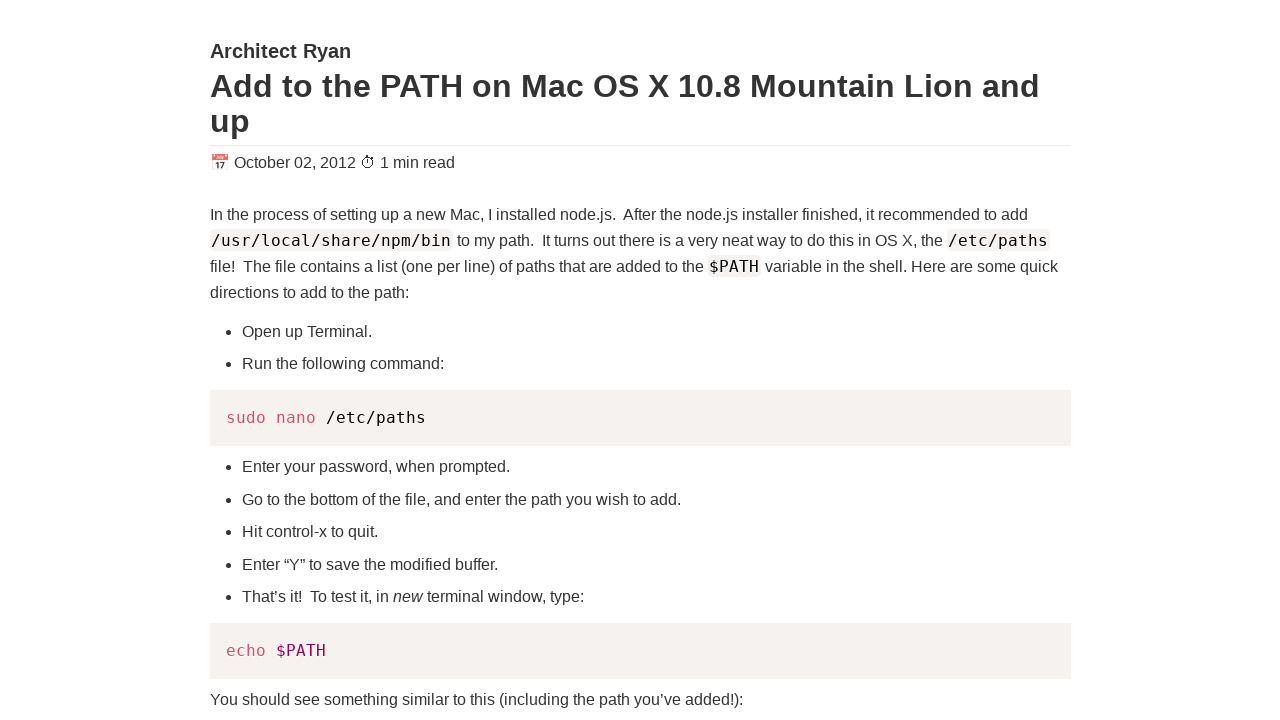

Scrolled to the bottom of the page using JavaScript execution
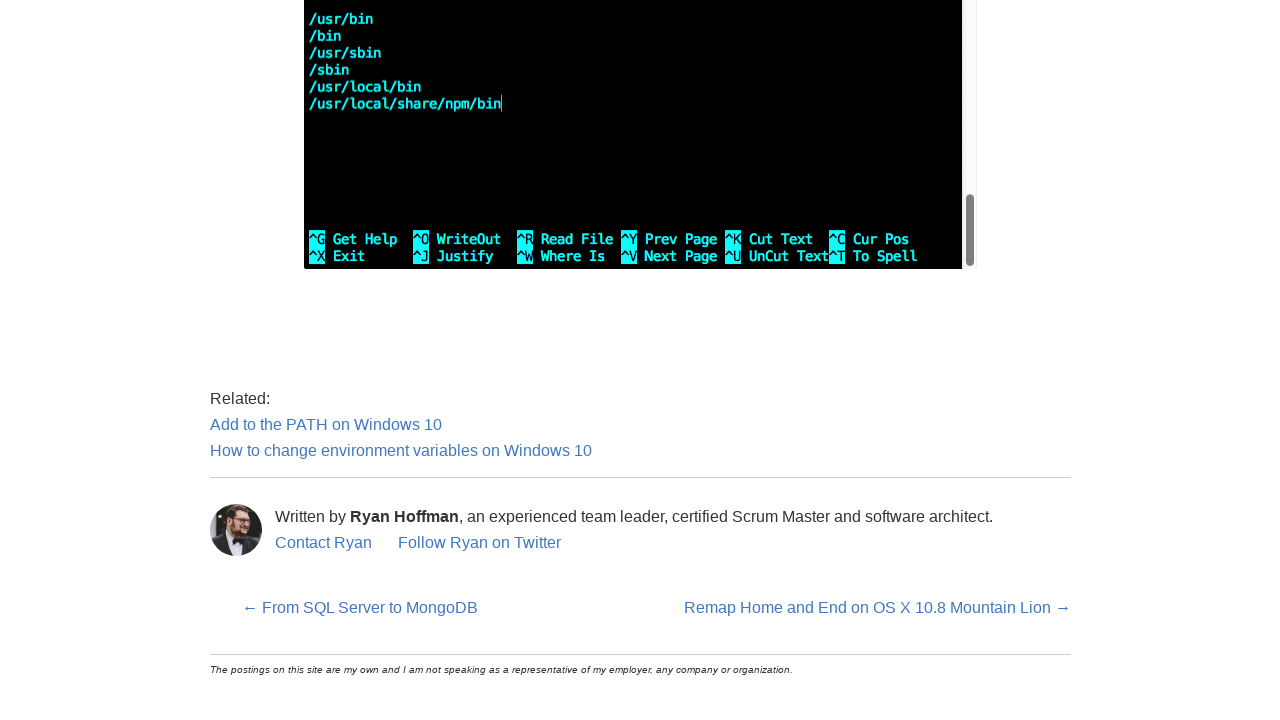

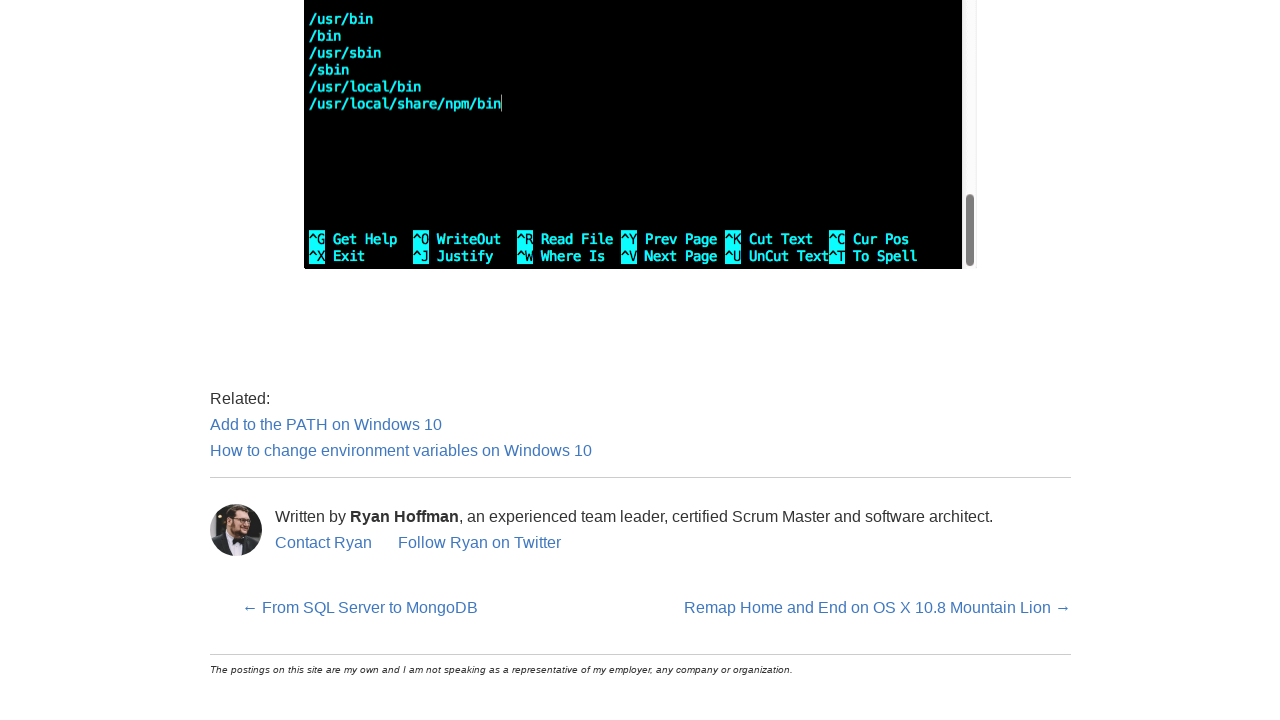